Tests checkbox functionality by selecting all day-related checkboxes on a test automation practice page, then clearing all selected checkboxes

Starting URL: https://testautomationpractice.blogspot.com/

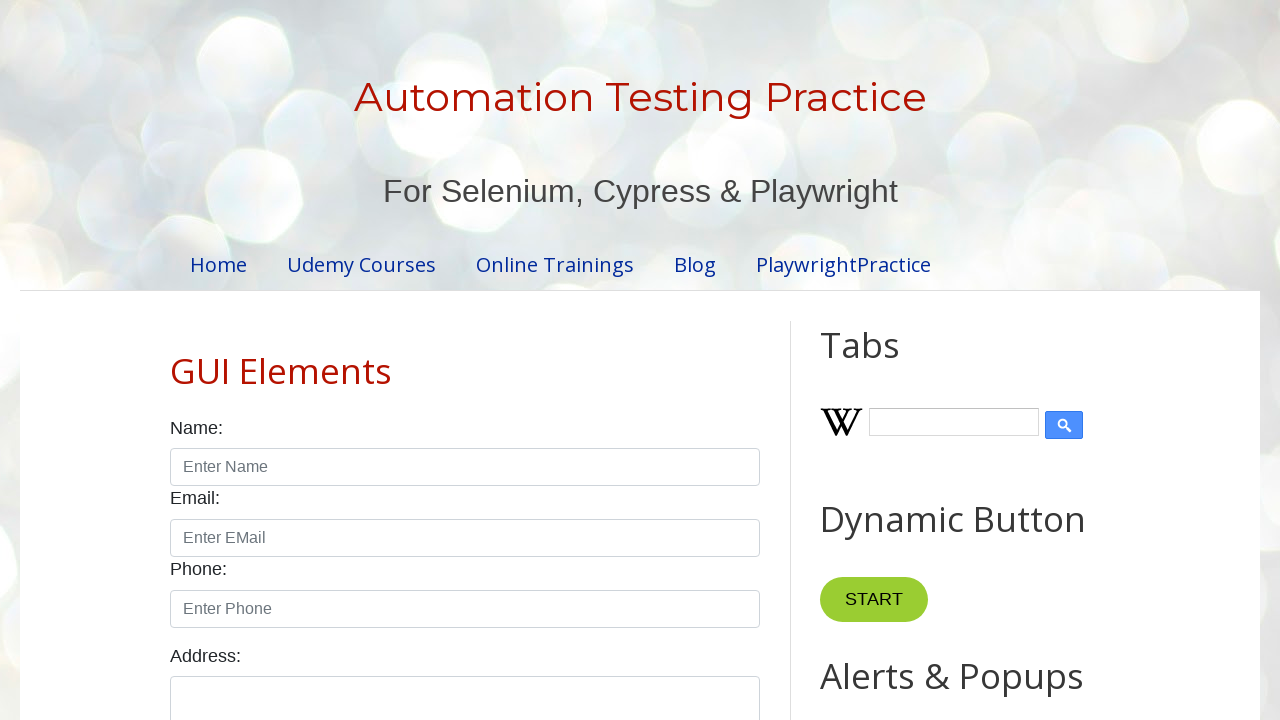

Navigated to test automation practice page
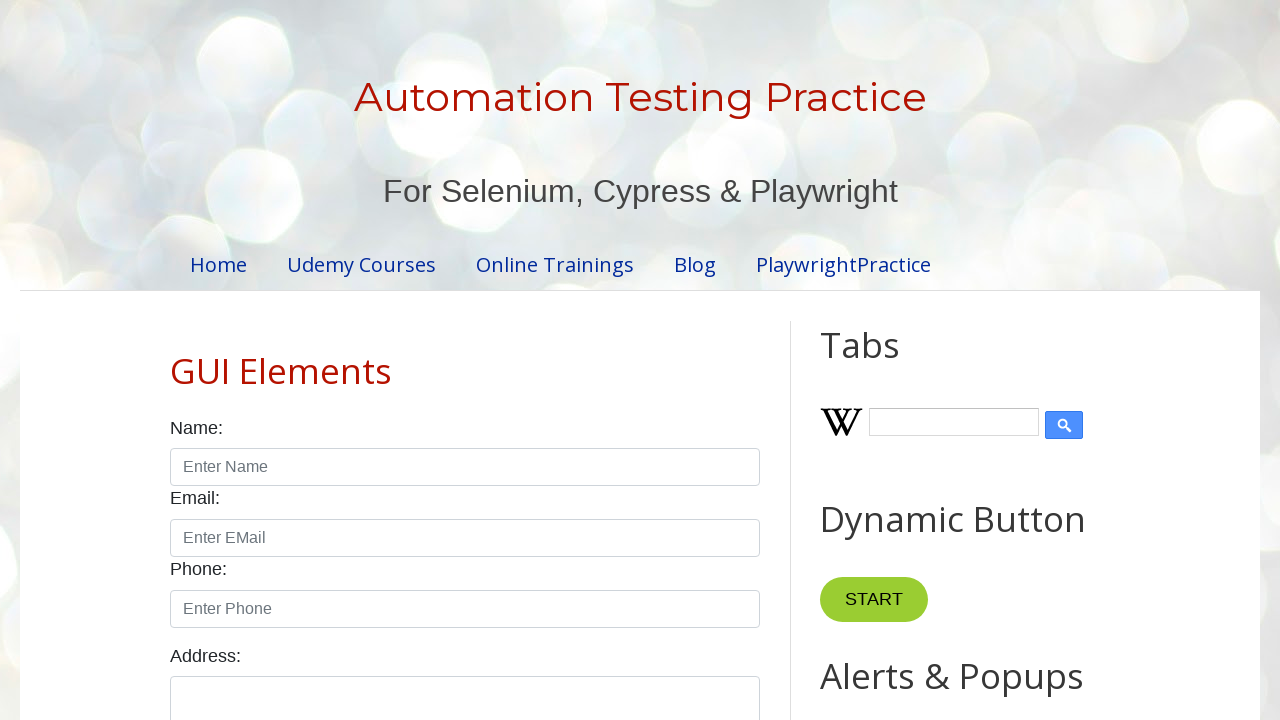

Day-related checkboxes loaded and available
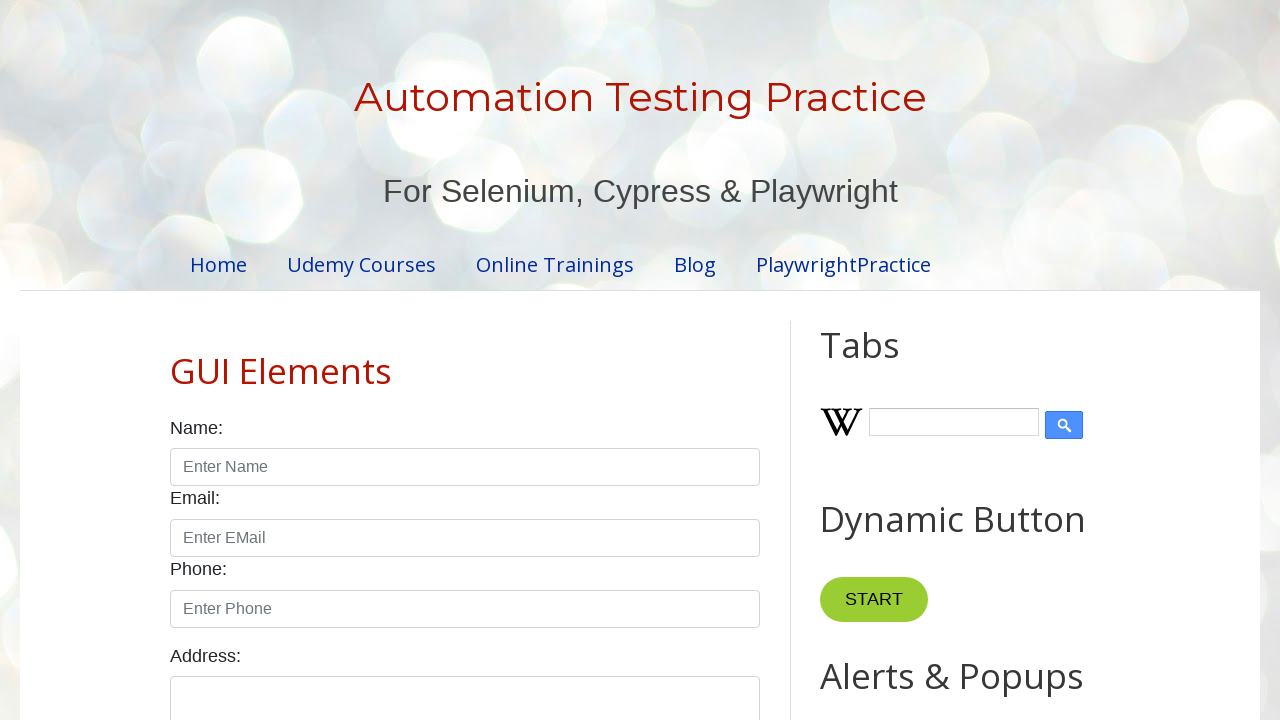

Found 7 day-related checkboxes
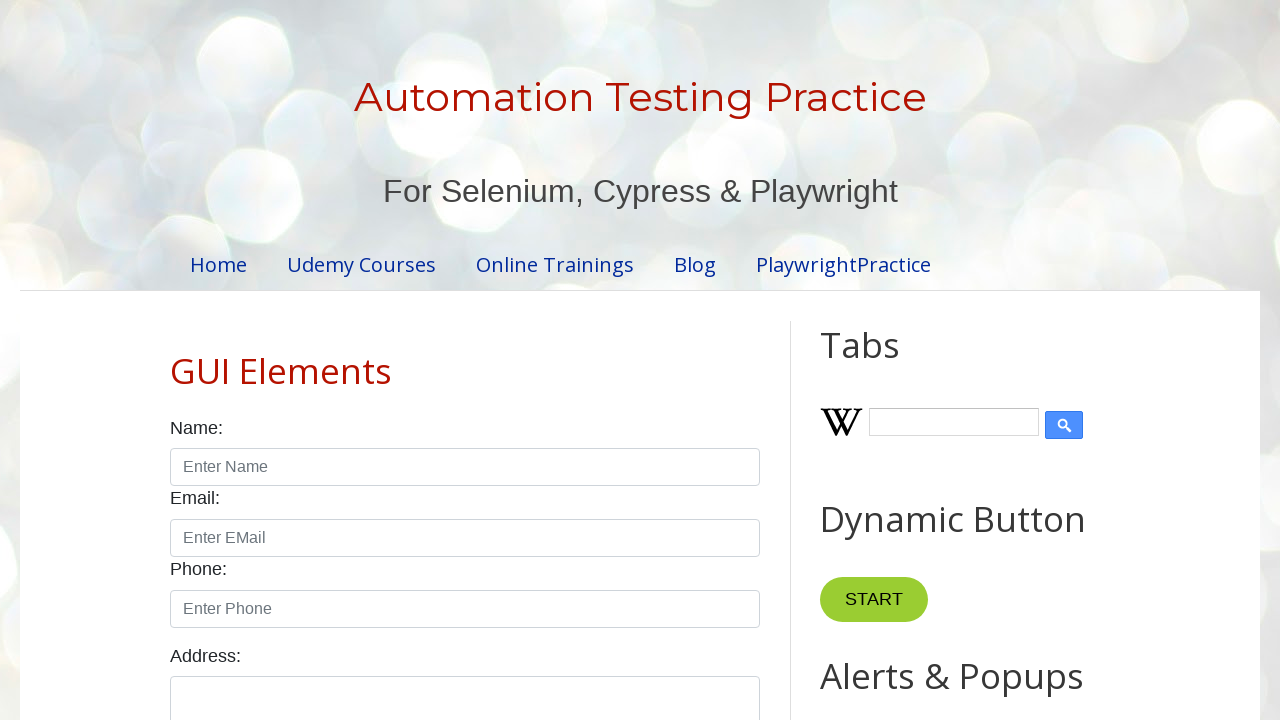

Selected checkbox 1 of 7 at (176, 360) on input[type='checkbox'][id*='day'] >> nth=0
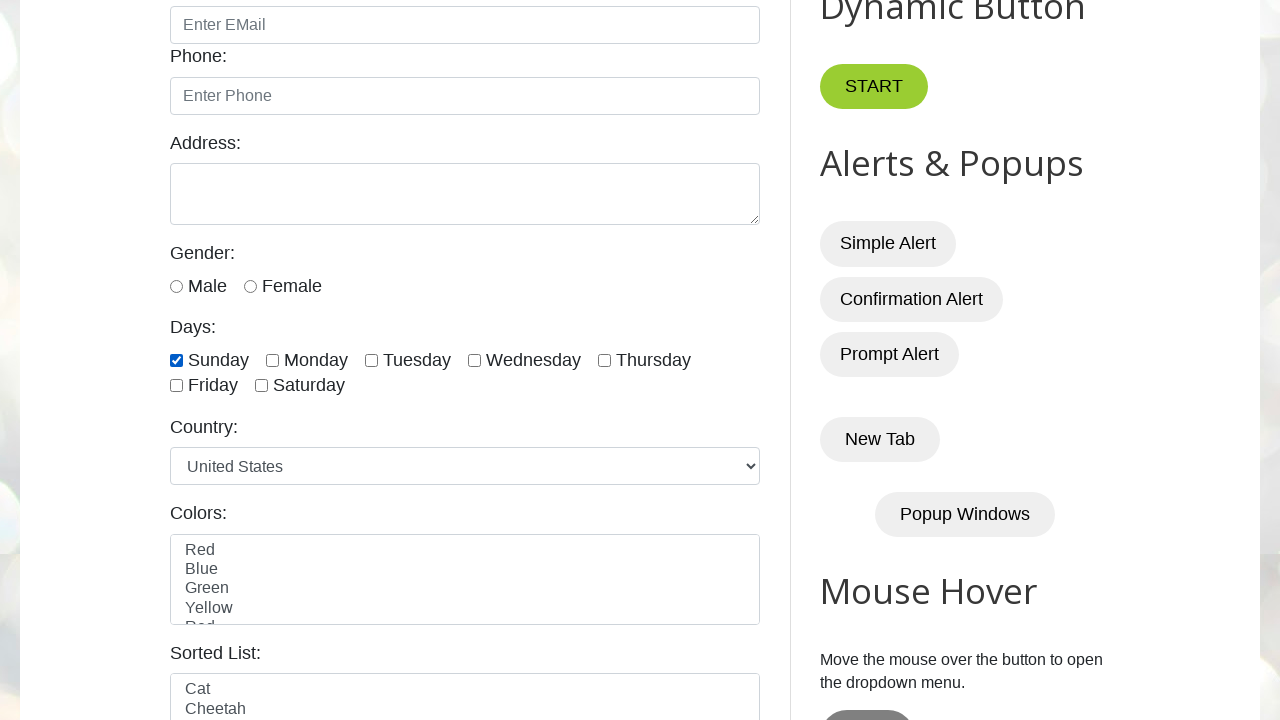

Selected checkbox 2 of 7 at (272, 360) on input[type='checkbox'][id*='day'] >> nth=1
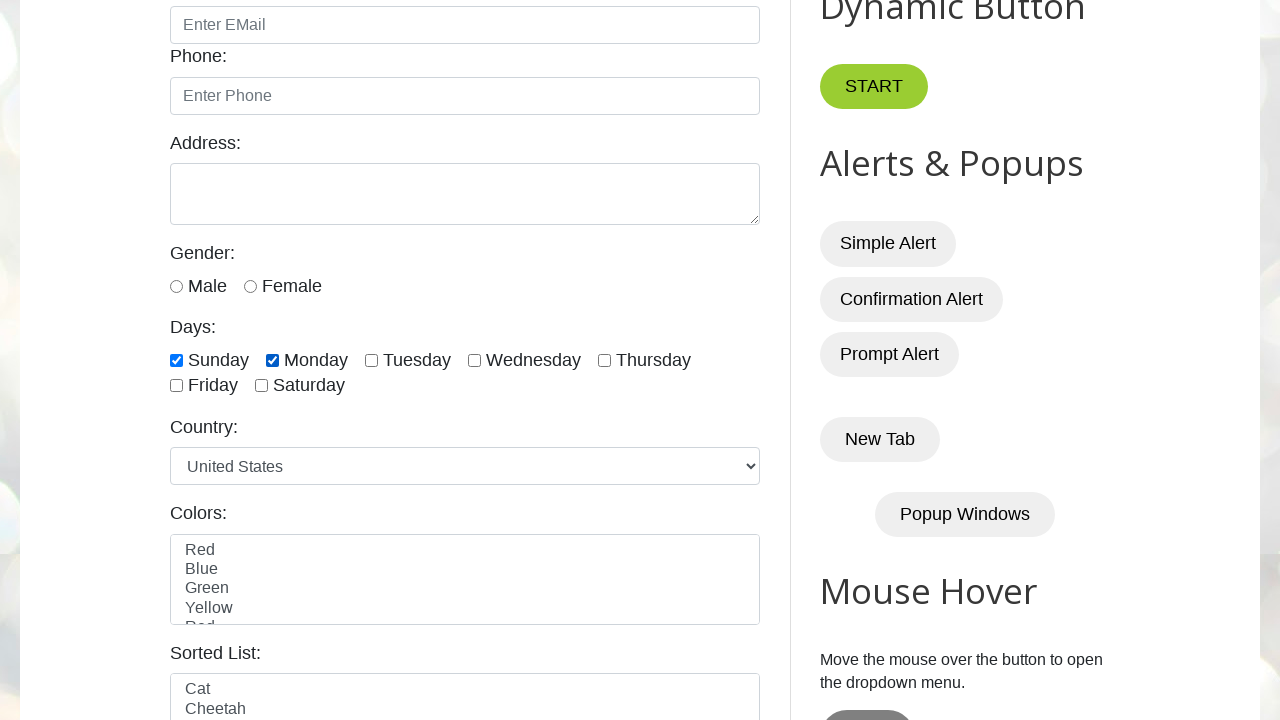

Selected checkbox 3 of 7 at (372, 360) on input[type='checkbox'][id*='day'] >> nth=2
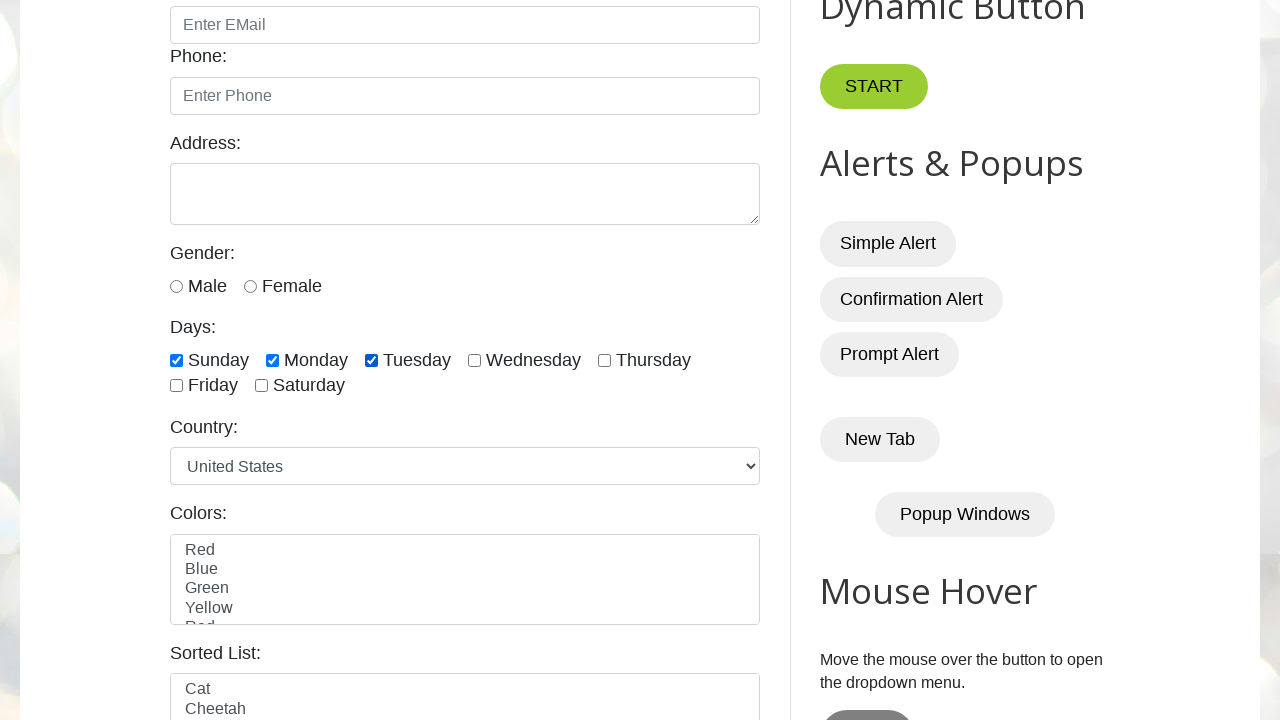

Selected checkbox 4 of 7 at (474, 360) on input[type='checkbox'][id*='day'] >> nth=3
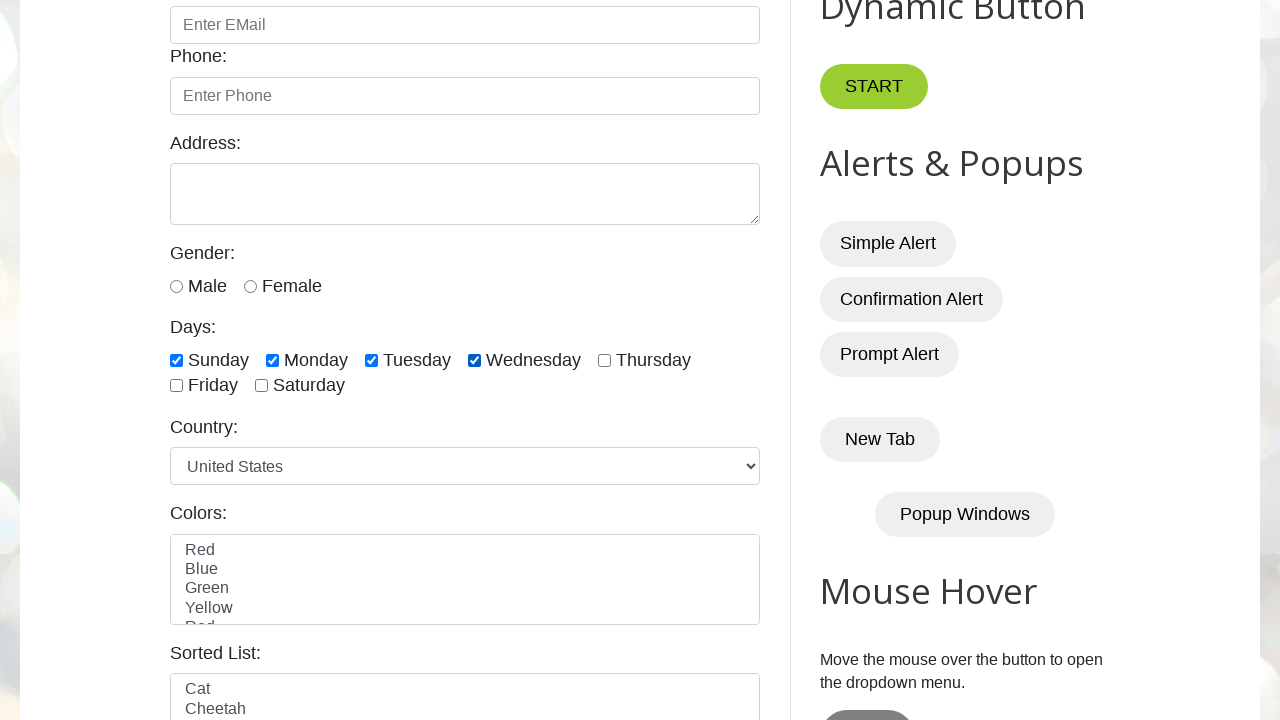

Selected checkbox 5 of 7 at (604, 360) on input[type='checkbox'][id*='day'] >> nth=4
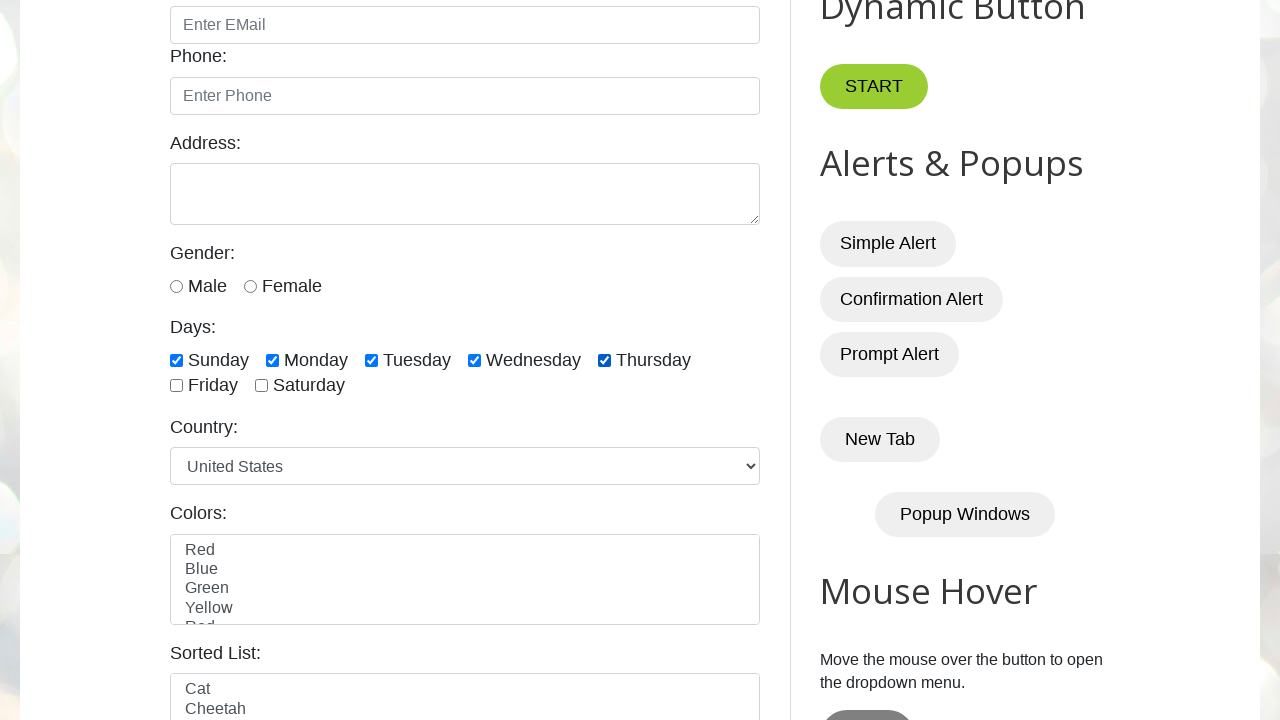

Selected checkbox 6 of 7 at (176, 386) on input[type='checkbox'][id*='day'] >> nth=5
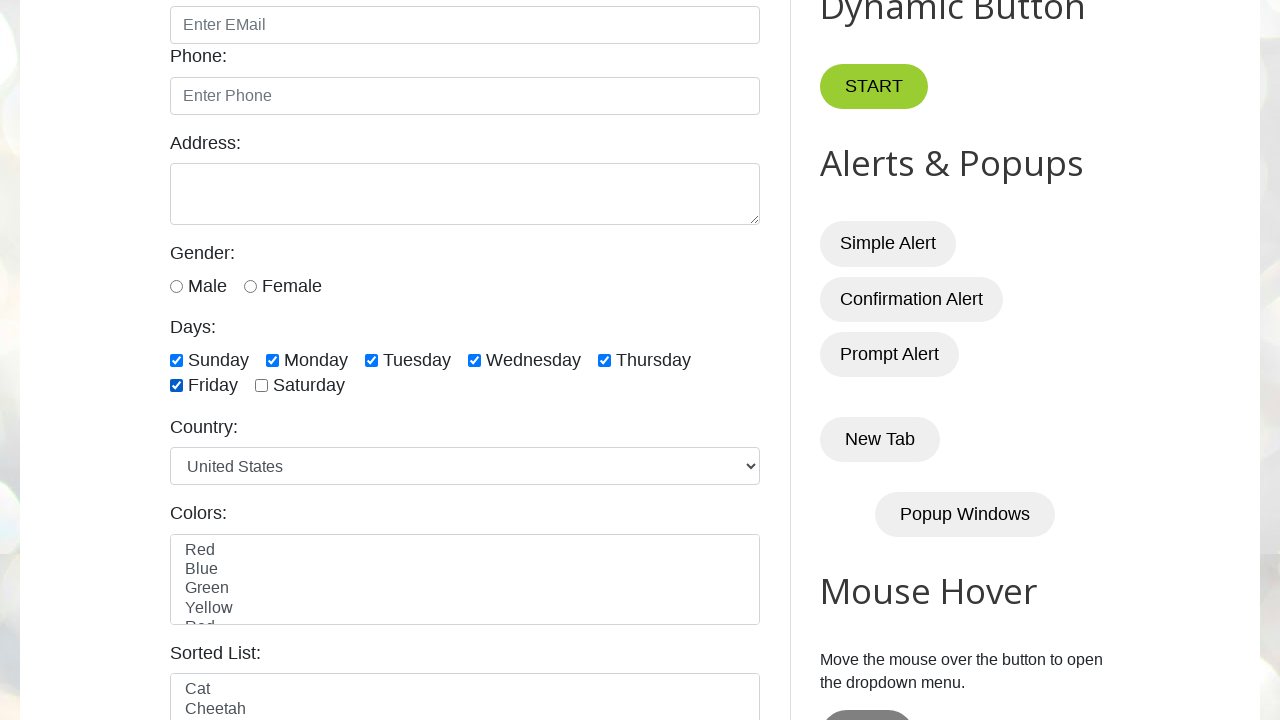

Selected checkbox 7 of 7 at (262, 386) on input[type='checkbox'][id*='day'] >> nth=6
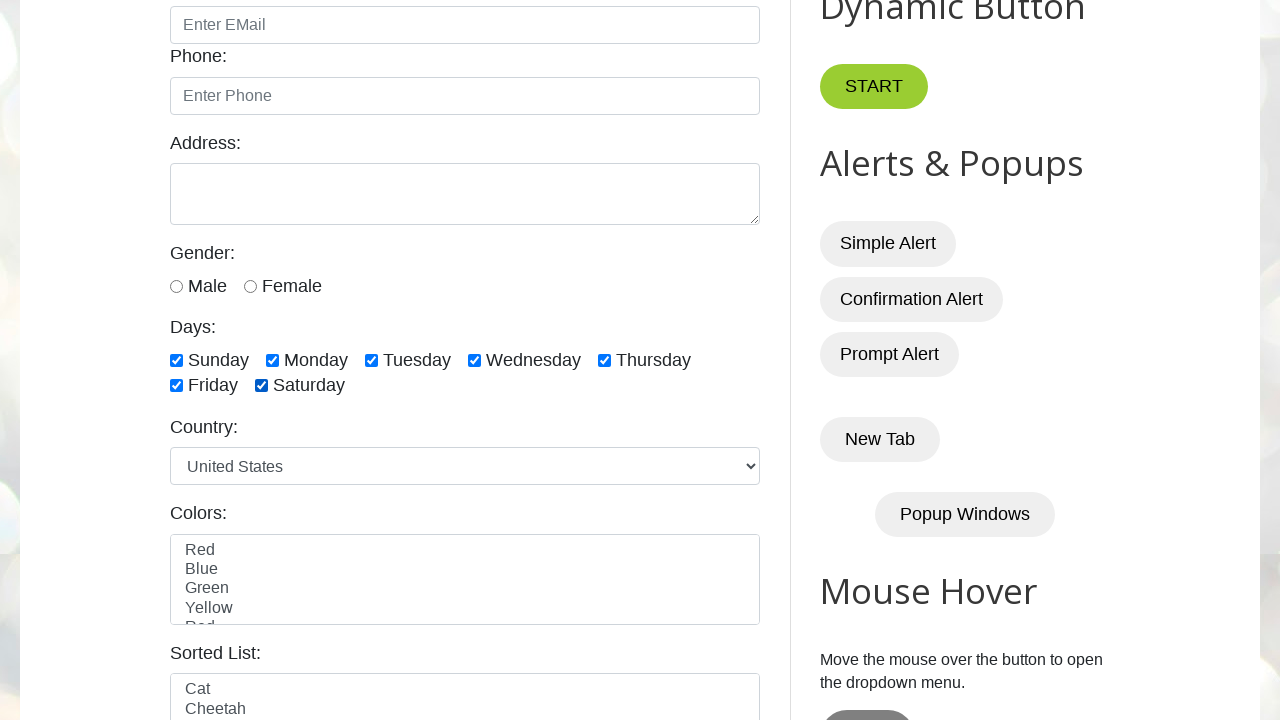

Waited 1 second to observe all checkboxes selected
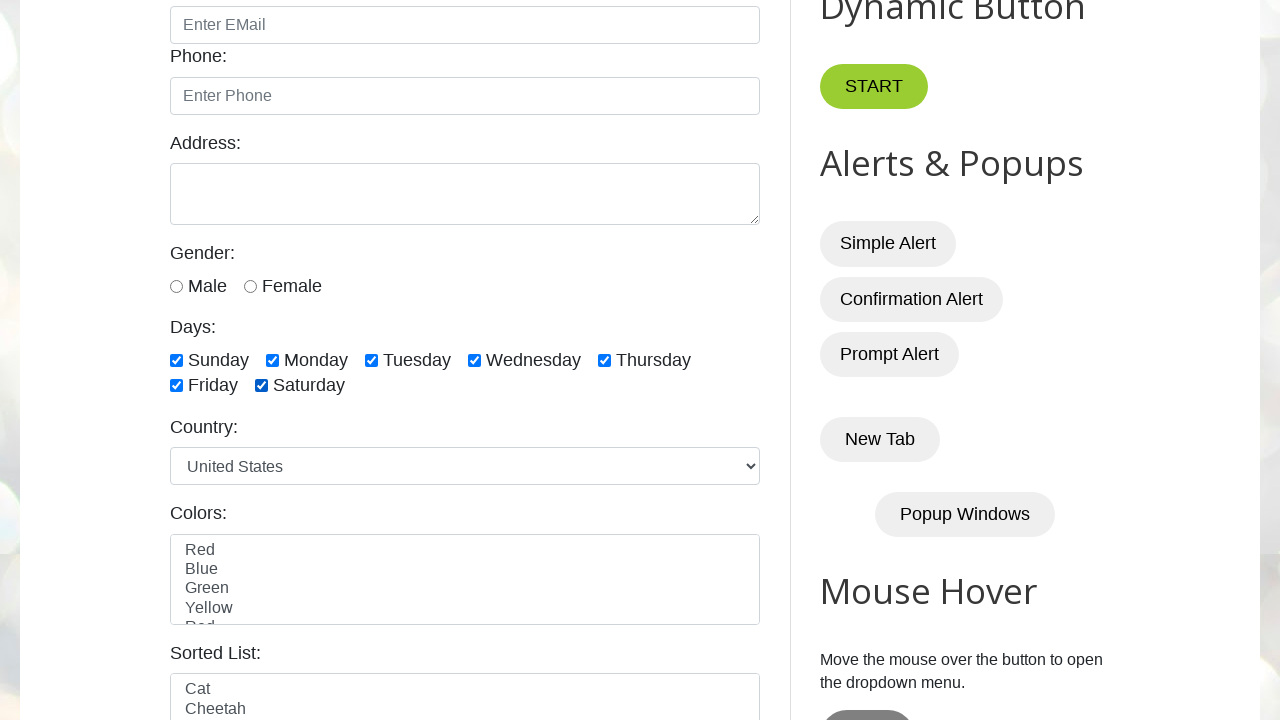

Cleared checkbox 1 of 7 at (176, 360) on input[type='checkbox'][id*='day'] >> nth=0
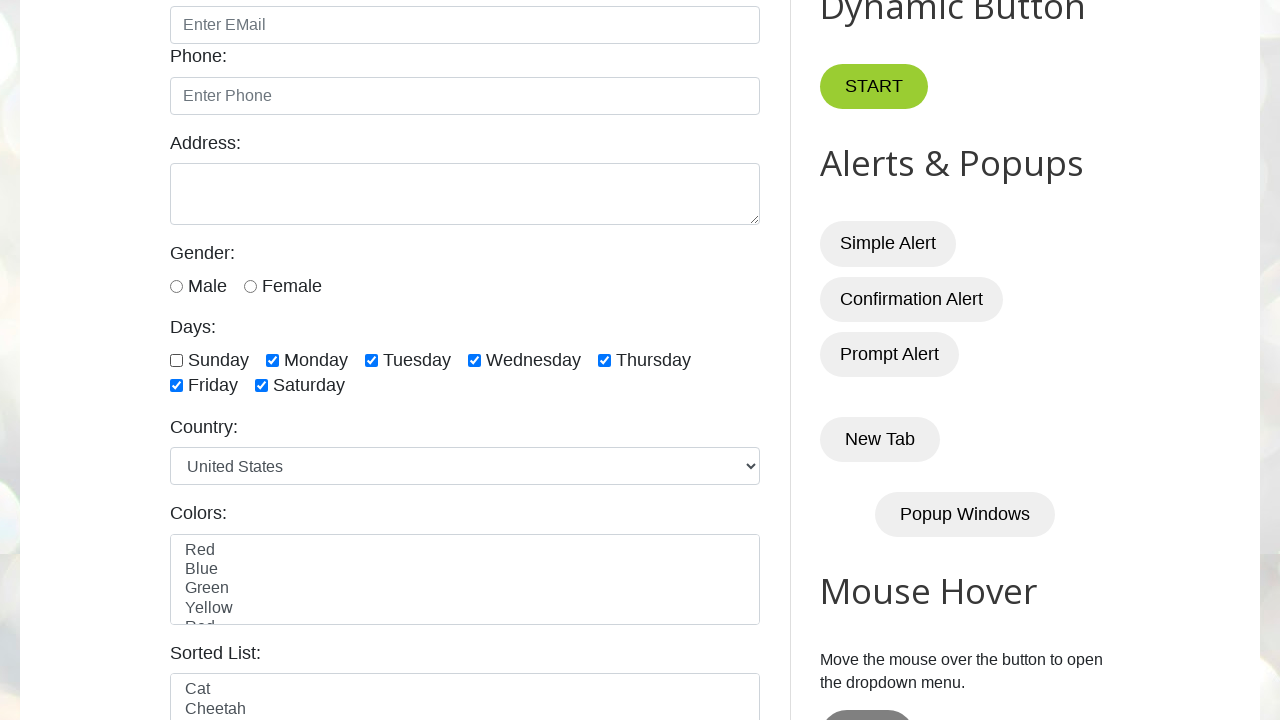

Cleared checkbox 2 of 7 at (272, 360) on input[type='checkbox'][id*='day'] >> nth=1
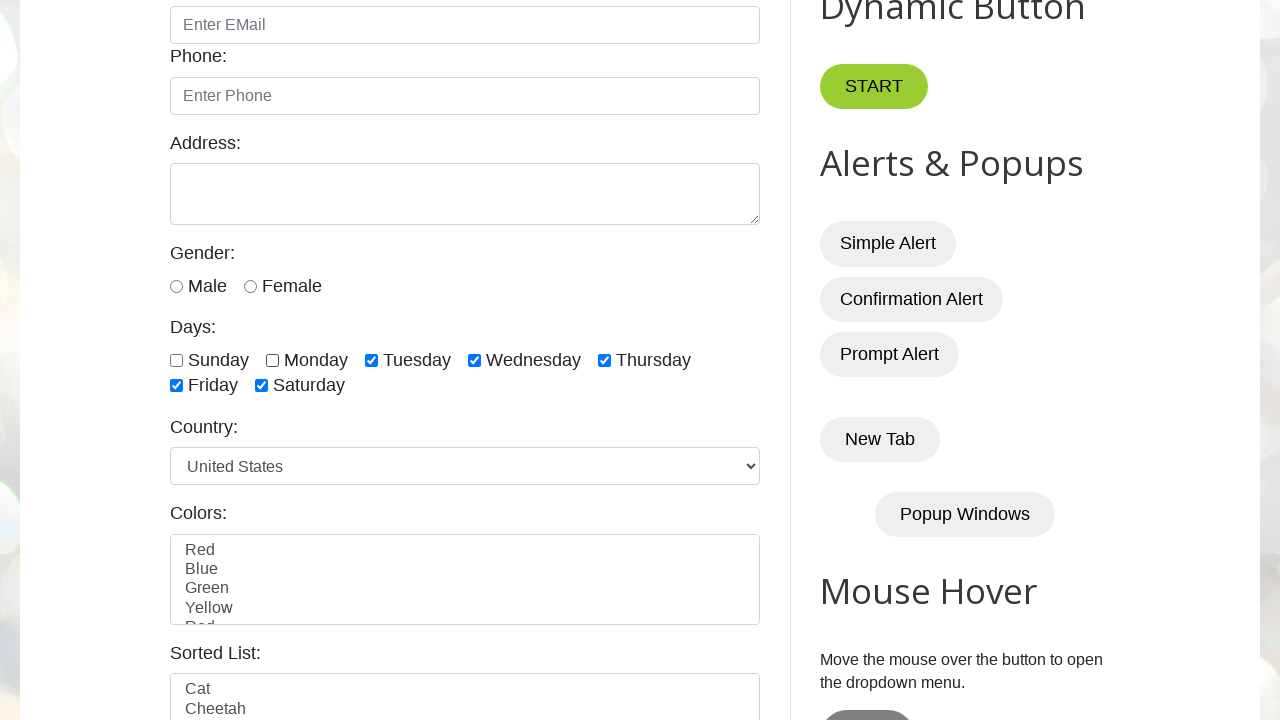

Cleared checkbox 3 of 7 at (372, 360) on input[type='checkbox'][id*='day'] >> nth=2
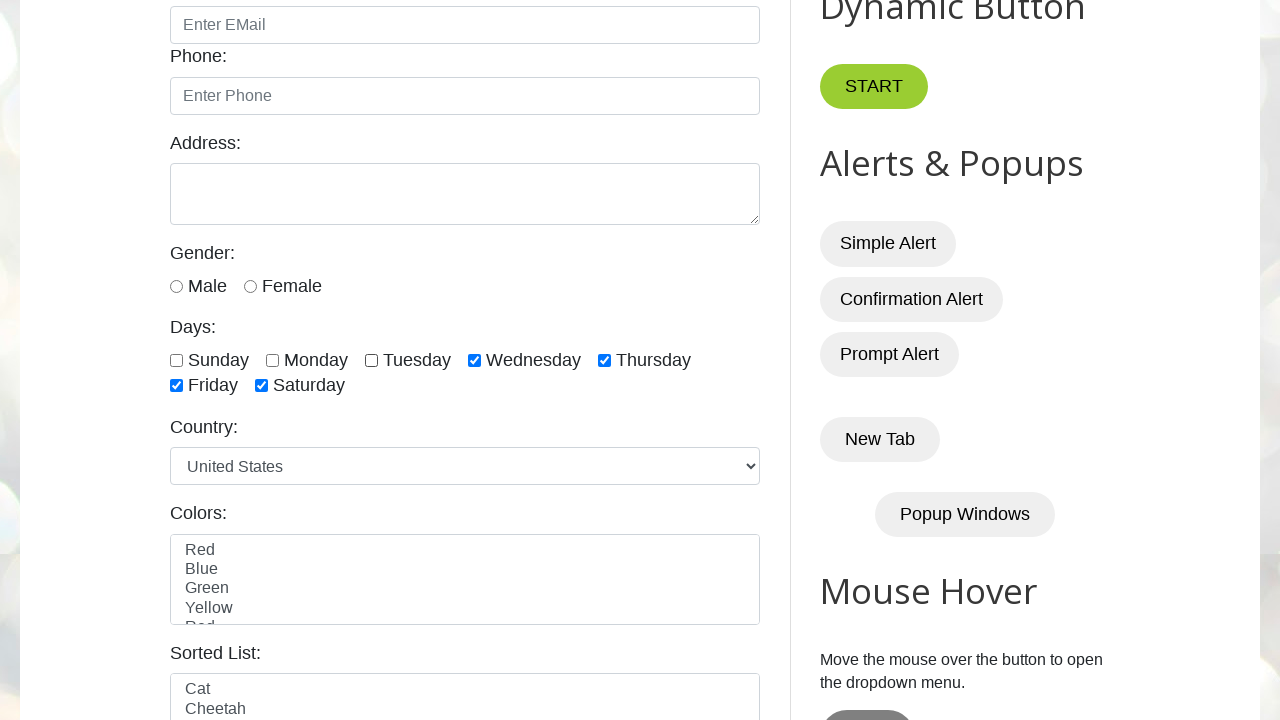

Cleared checkbox 4 of 7 at (474, 360) on input[type='checkbox'][id*='day'] >> nth=3
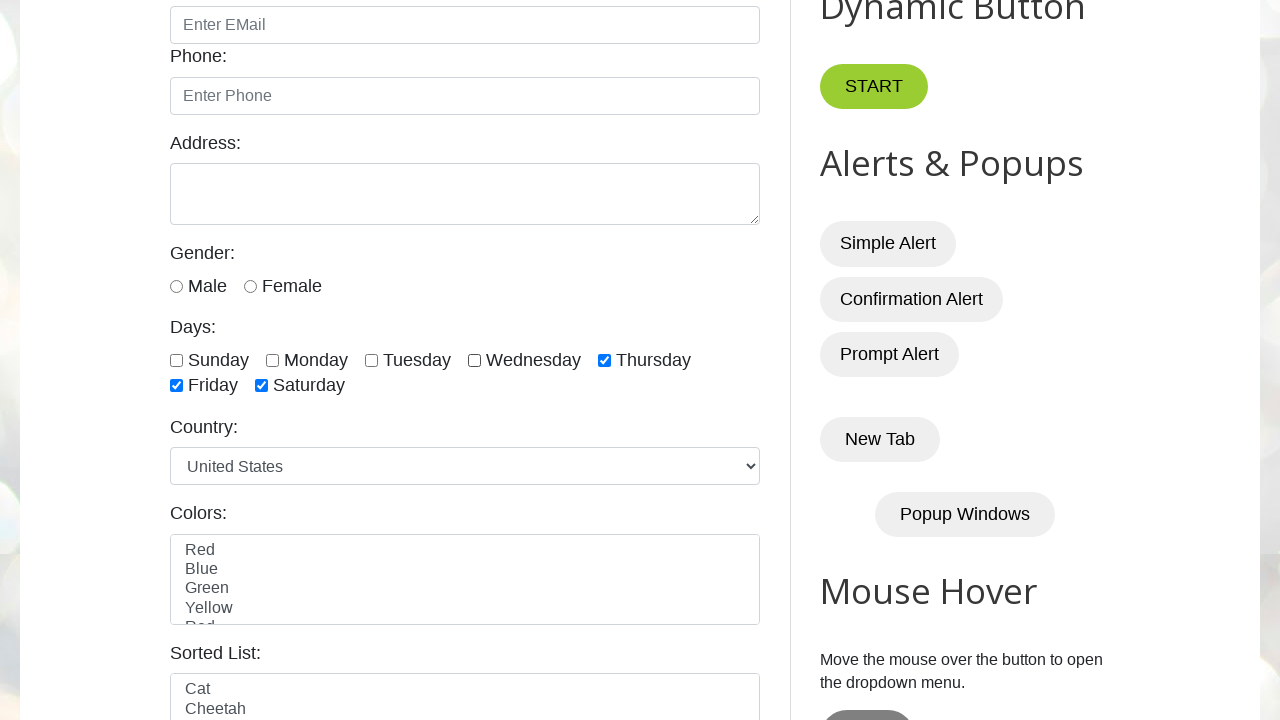

Cleared checkbox 5 of 7 at (604, 360) on input[type='checkbox'][id*='day'] >> nth=4
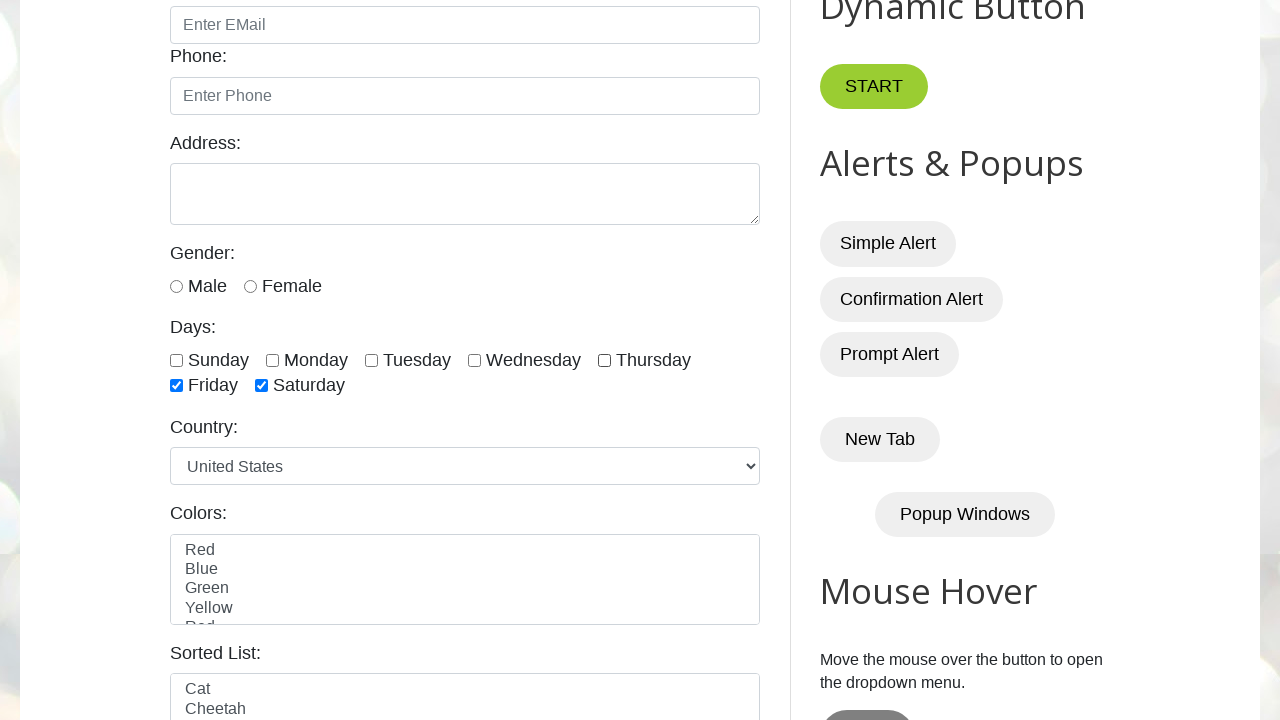

Cleared checkbox 6 of 7 at (176, 386) on input[type='checkbox'][id*='day'] >> nth=5
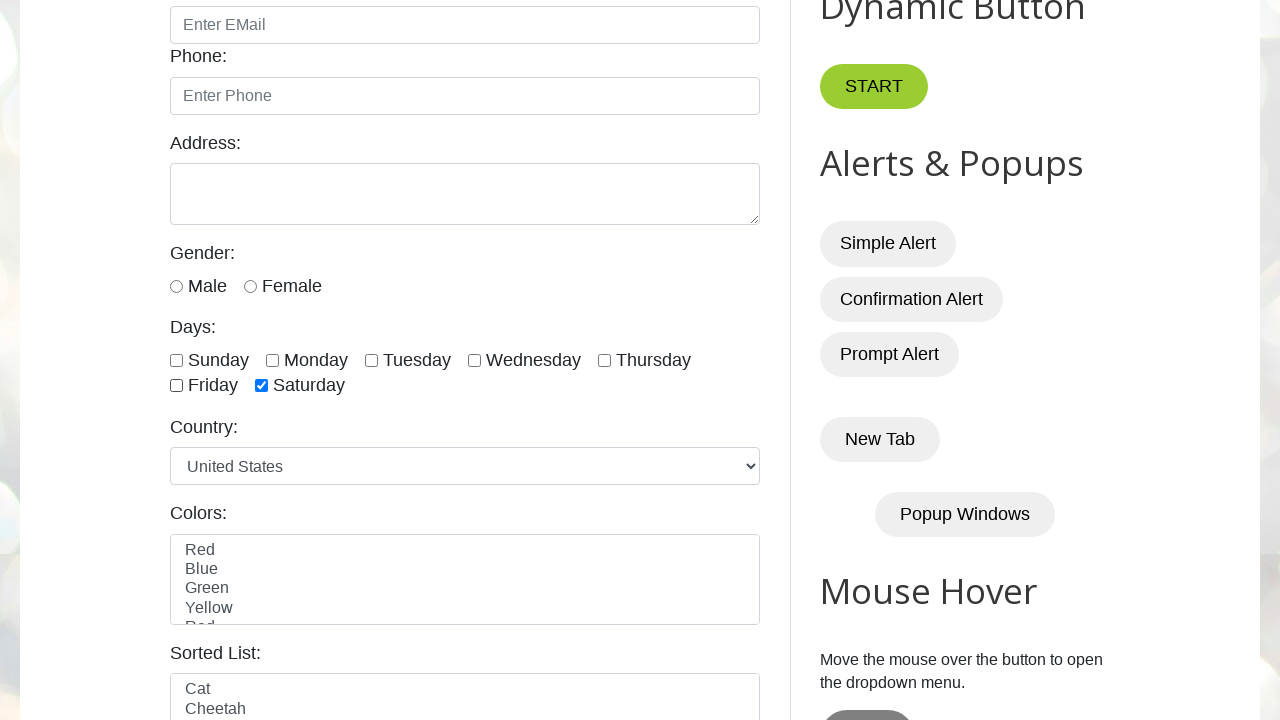

Cleared checkbox 7 of 7 at (262, 386) on input[type='checkbox'][id*='day'] >> nth=6
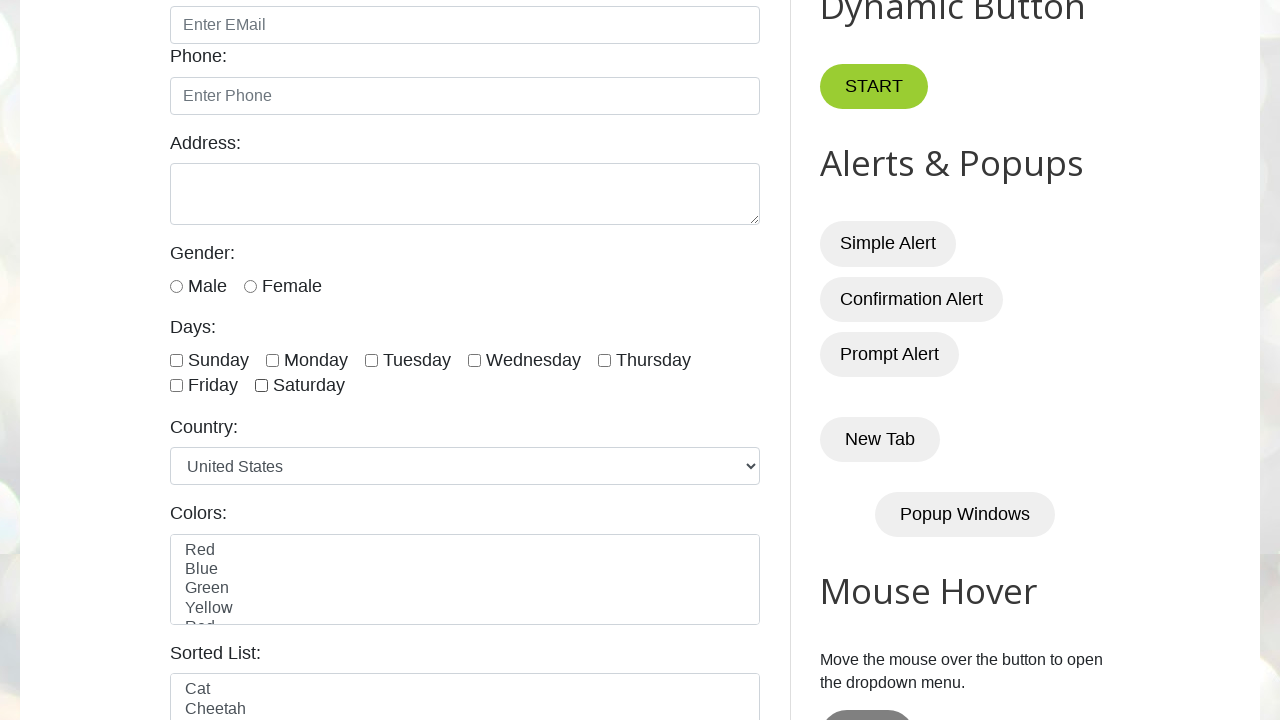

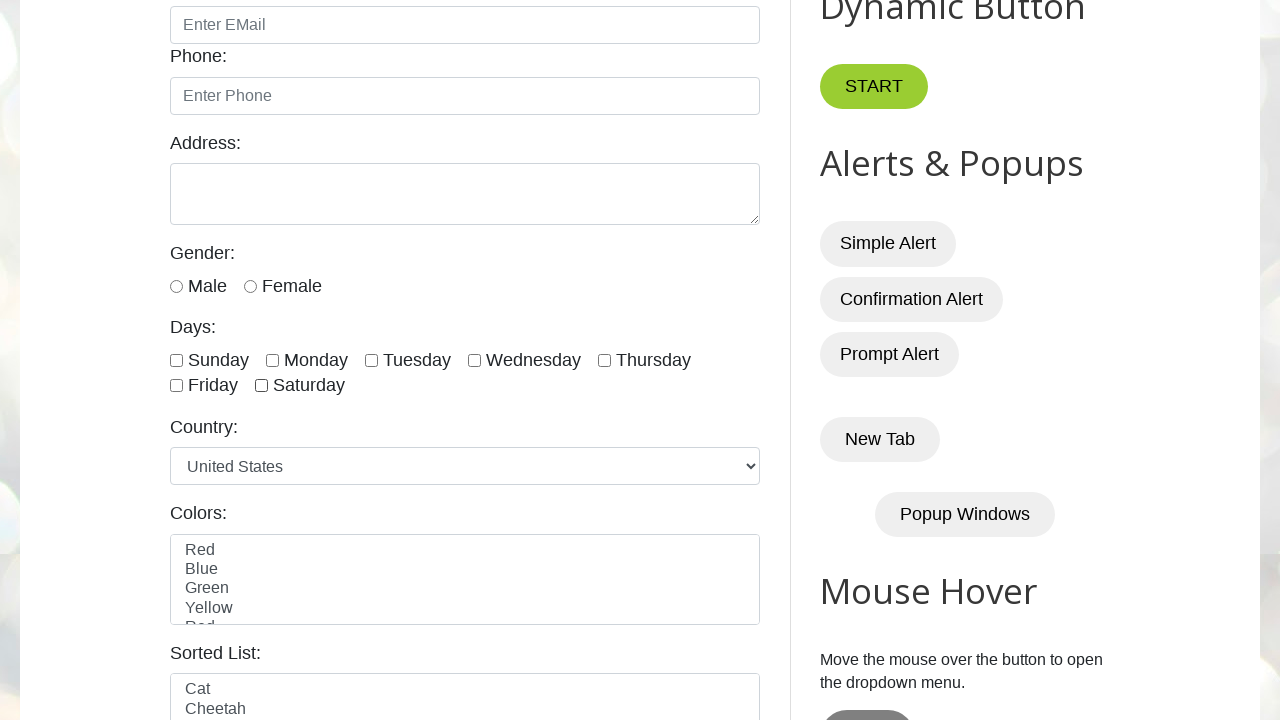